Tests interaction with shadow DOM elements on a practice page by scrolling to an element and filling in a text field within nested shadow roots

Starting URL: https://selectorshub.com/xpath-practice-page/

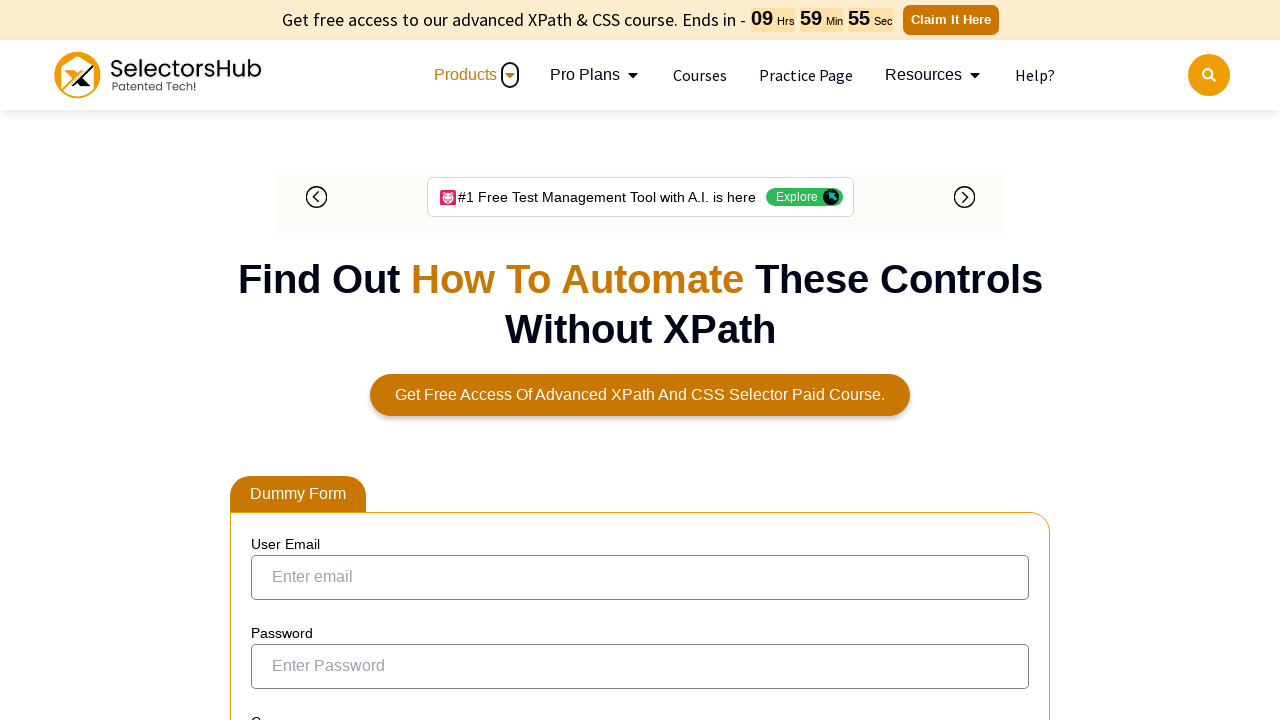

Scrolled to userName div element
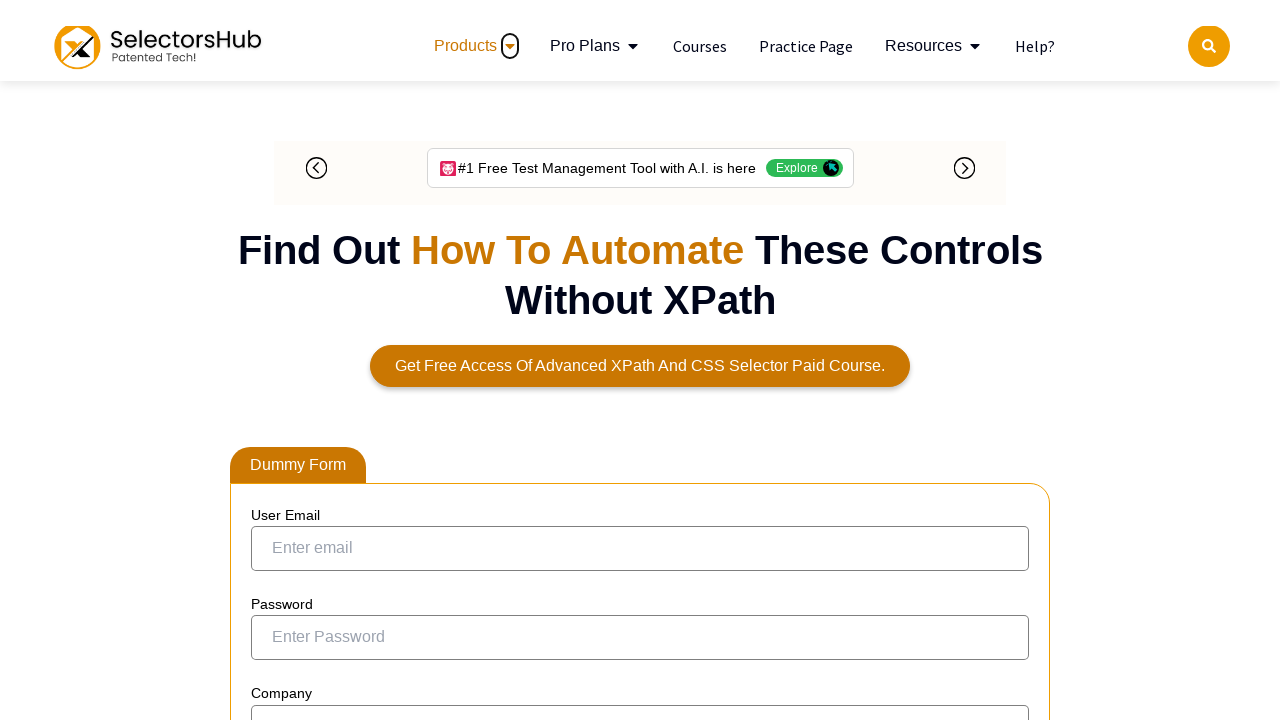

Filled shadow DOM pizza input field with 'helo' by piercing through nested shadow roots
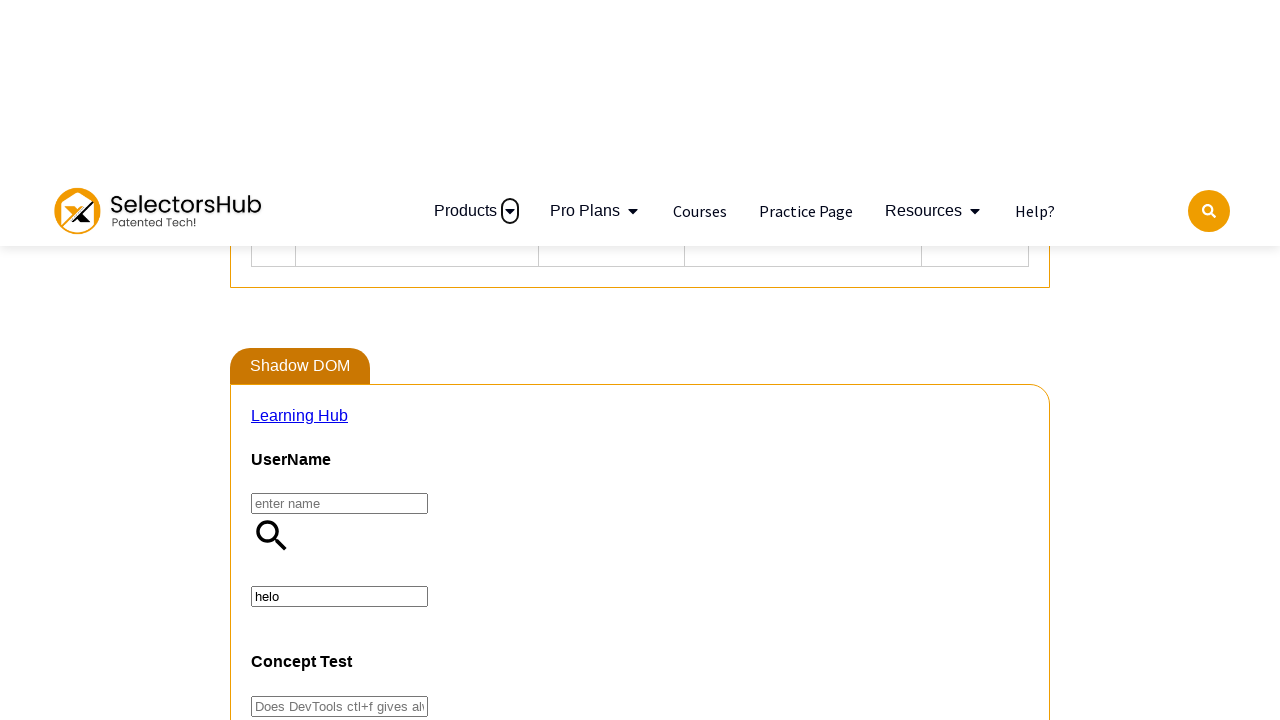

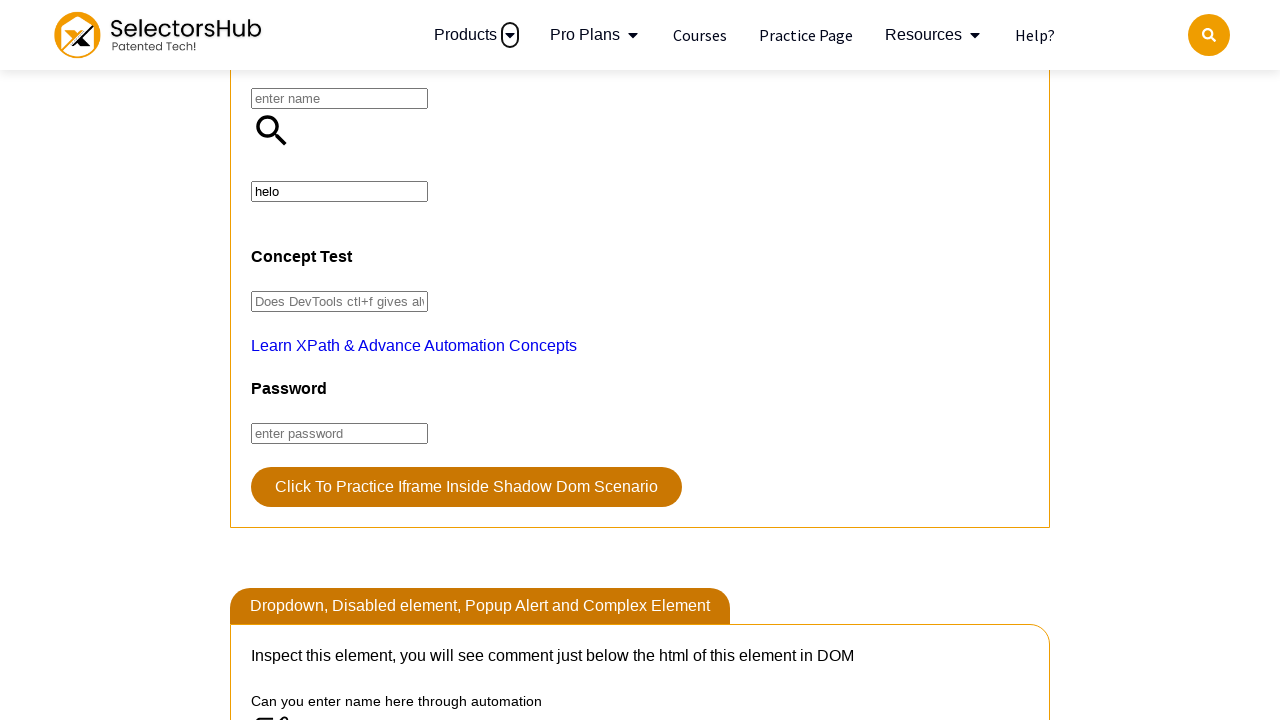